Tests JavaScript alert handling on a demo page by clicking a button that triggers an alert, then accepting and dismissing the alert dialogs.

Starting URL: https://nlilaramani.github.io/frame.html

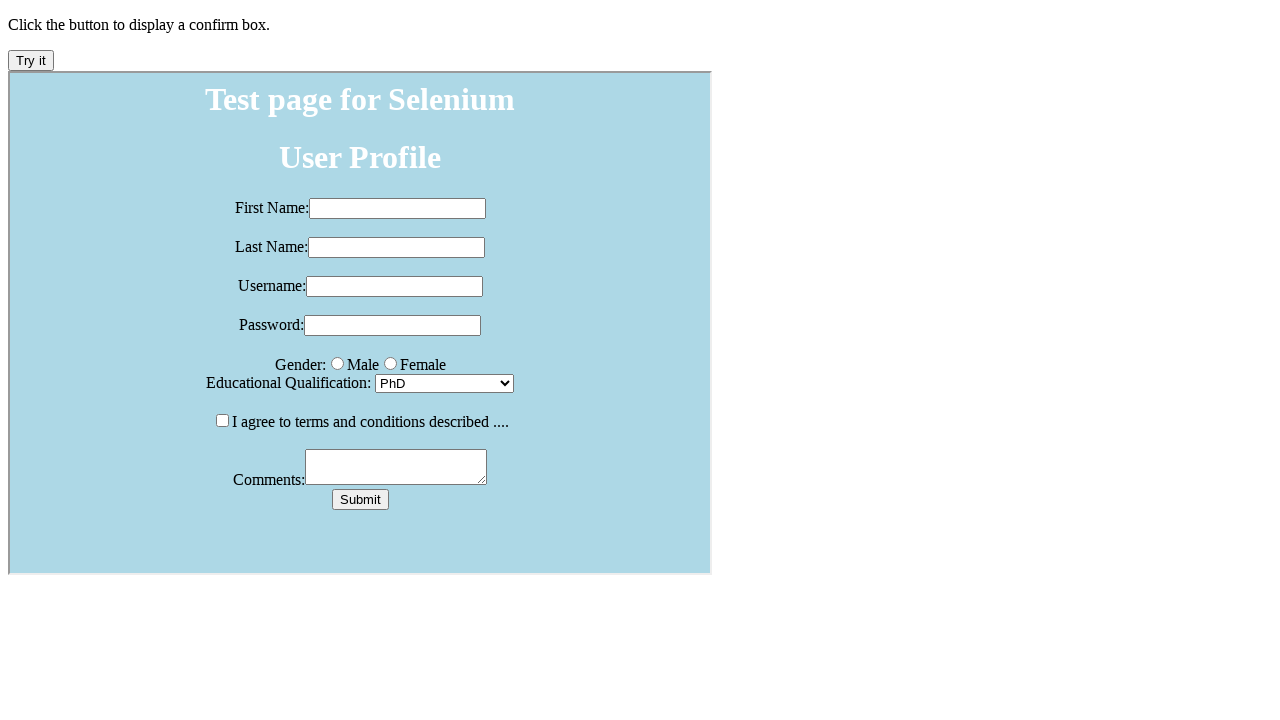

Navigated to demo page with alert functionality
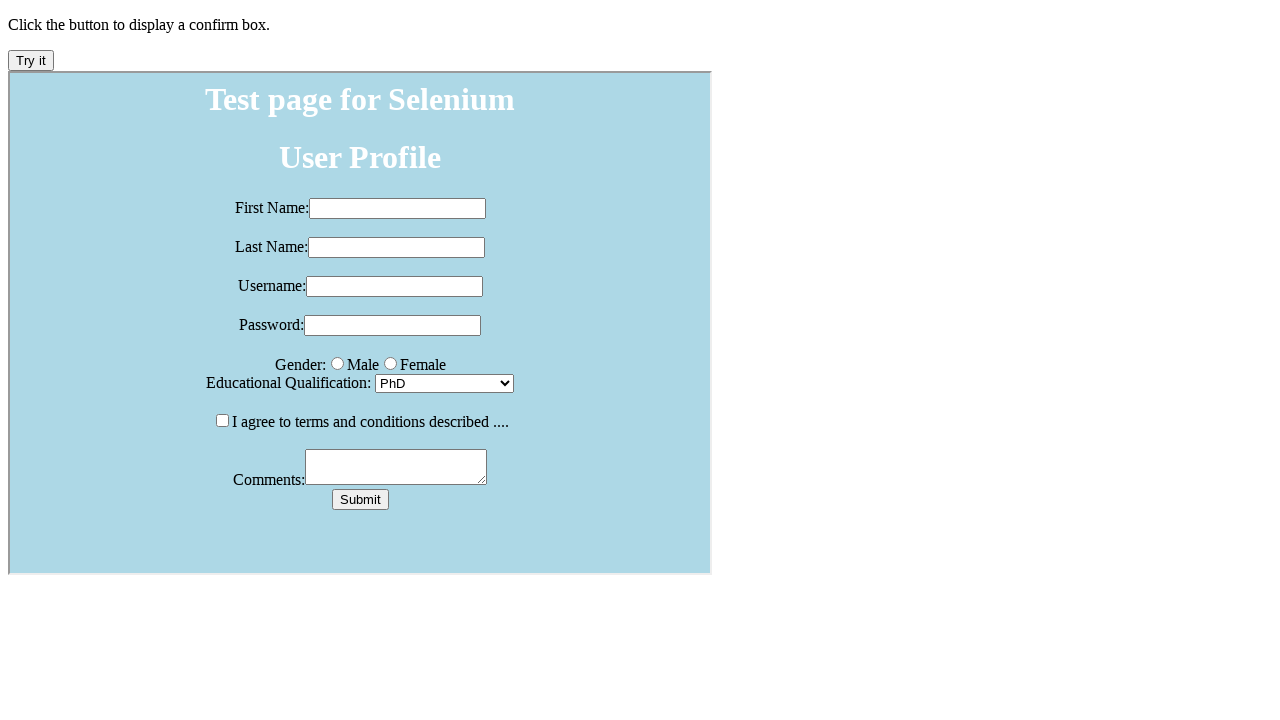

Set up dialog handler to accept alerts
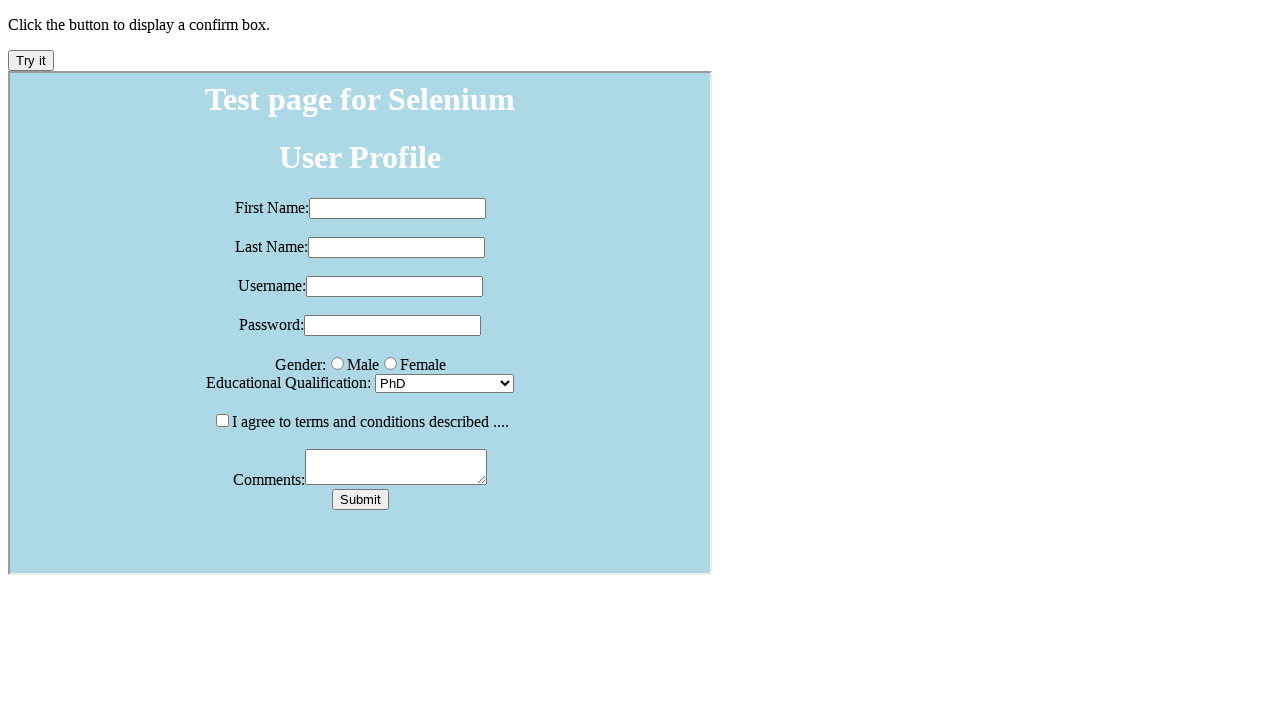

Clicked button to trigger alert dialog at (31, 60) on button
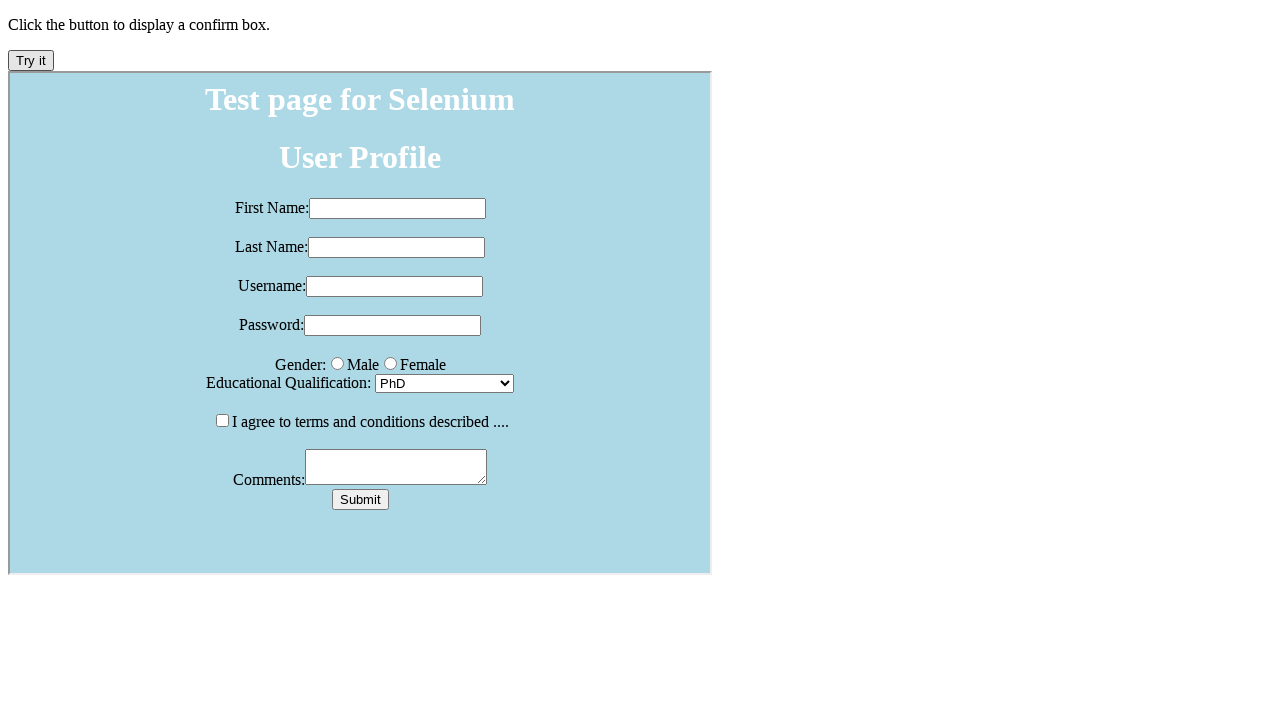

Waited for alert interaction to complete
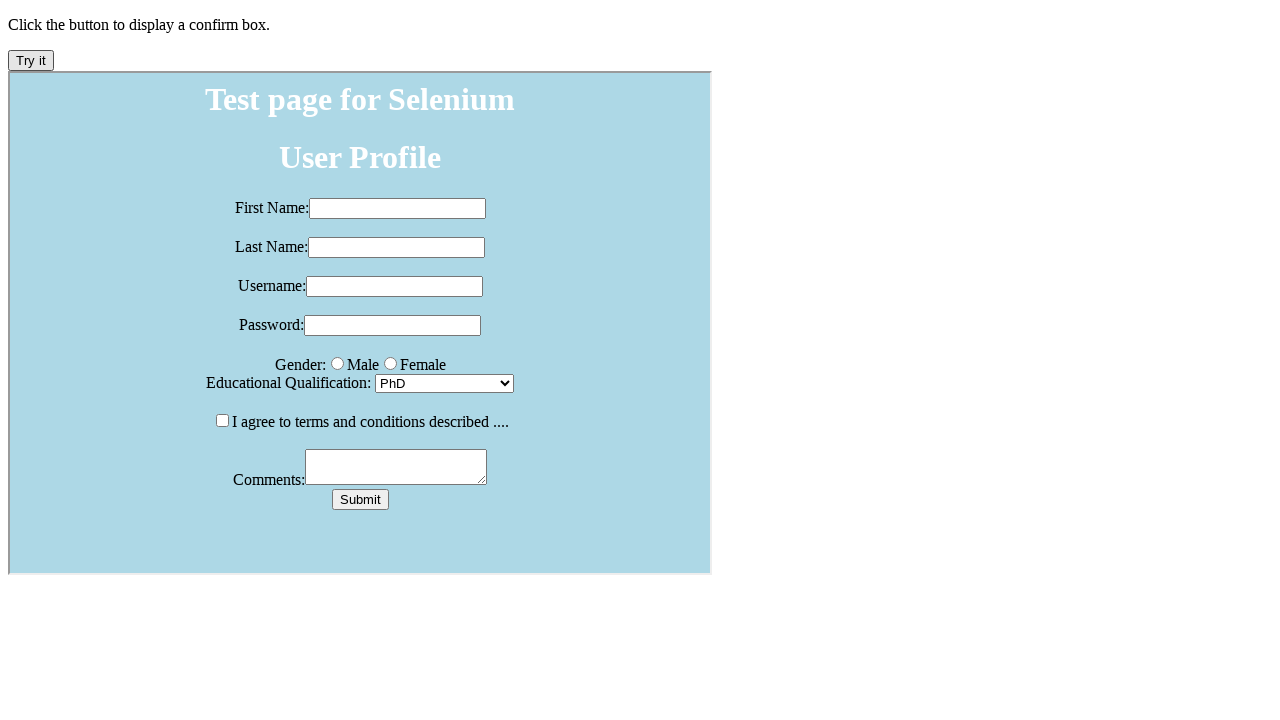

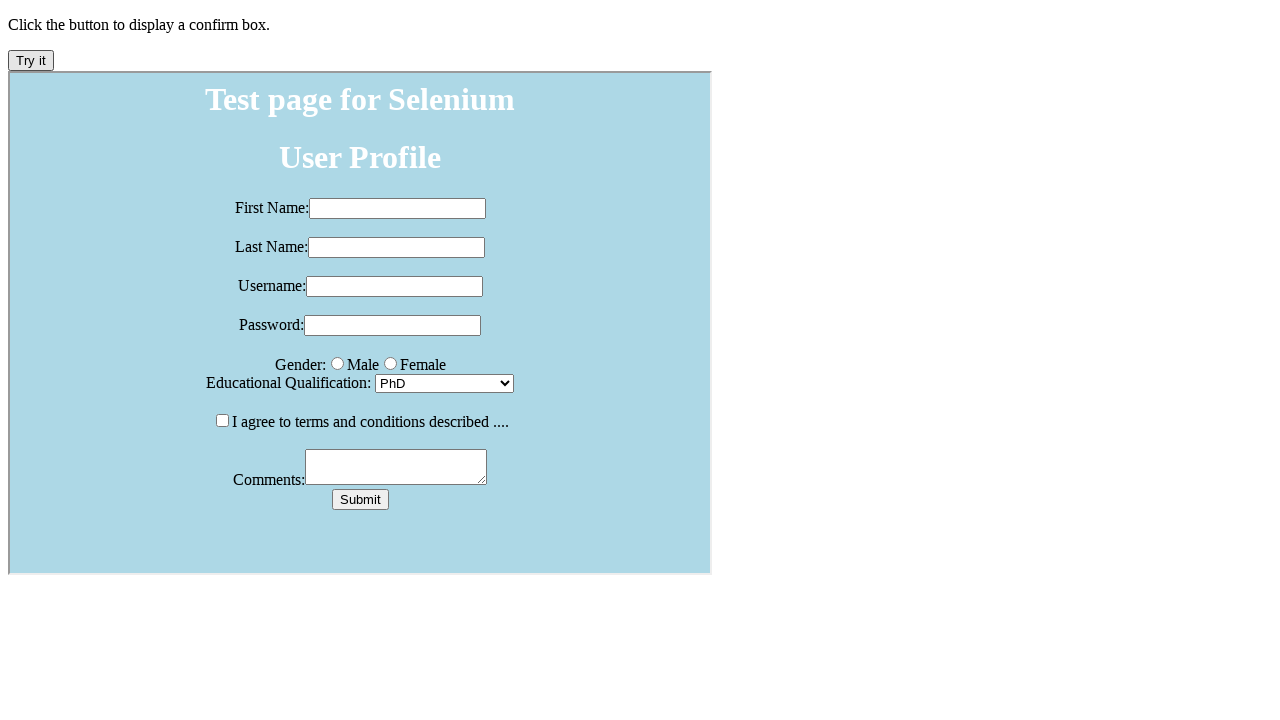